Tests hover functionality by hovering over user images to reveal their names

Starting URL: https://the-internet.herokuapp.com/

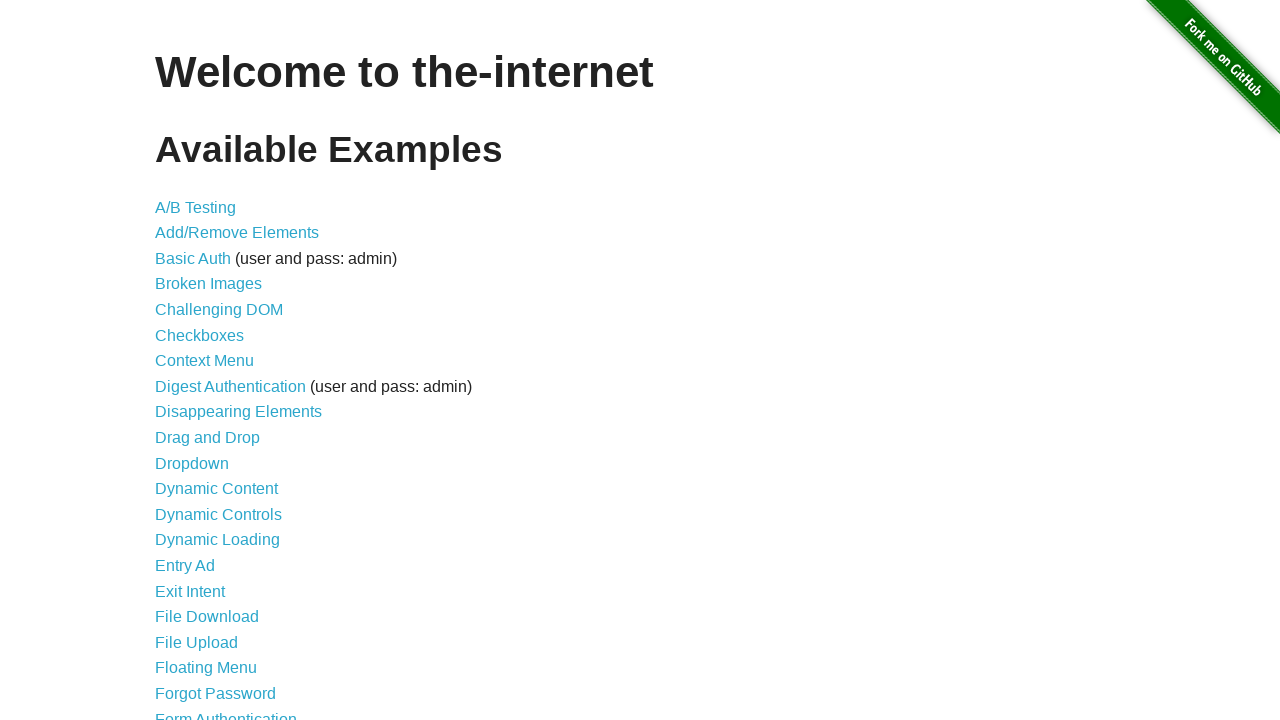

Clicked on Hovers link at (180, 360) on text=Hovers
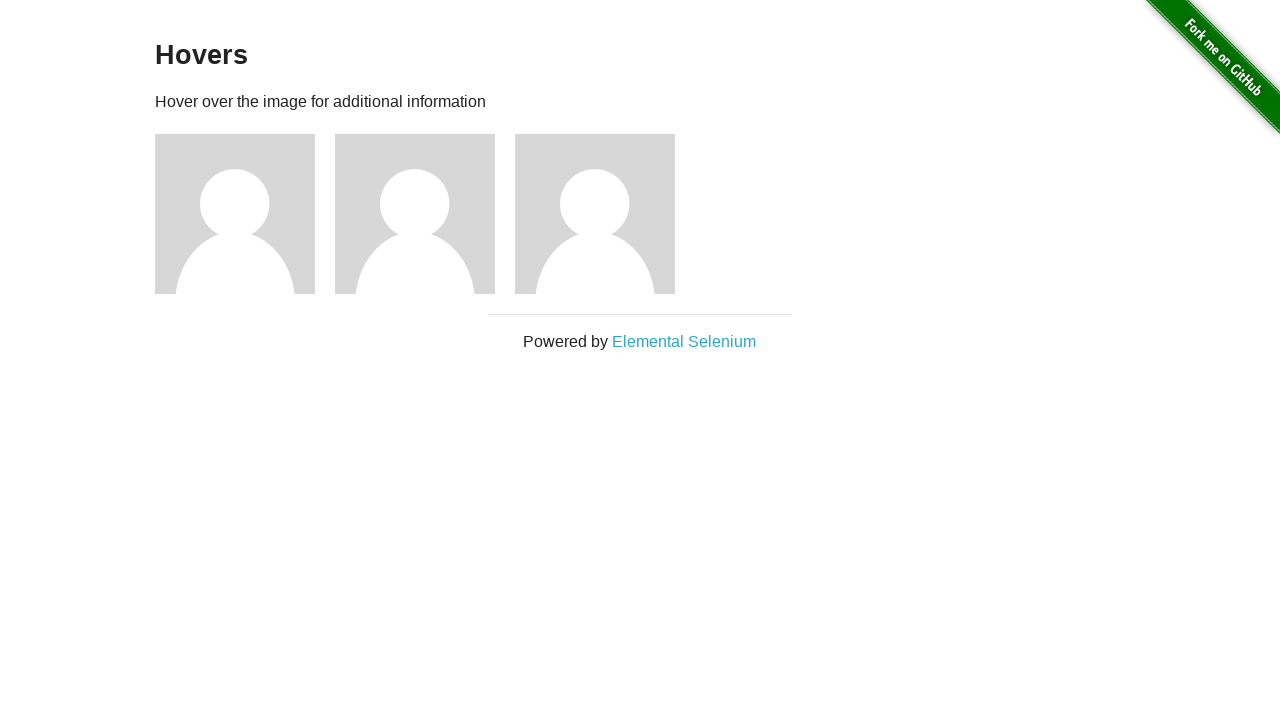

Located all user images in figure elements
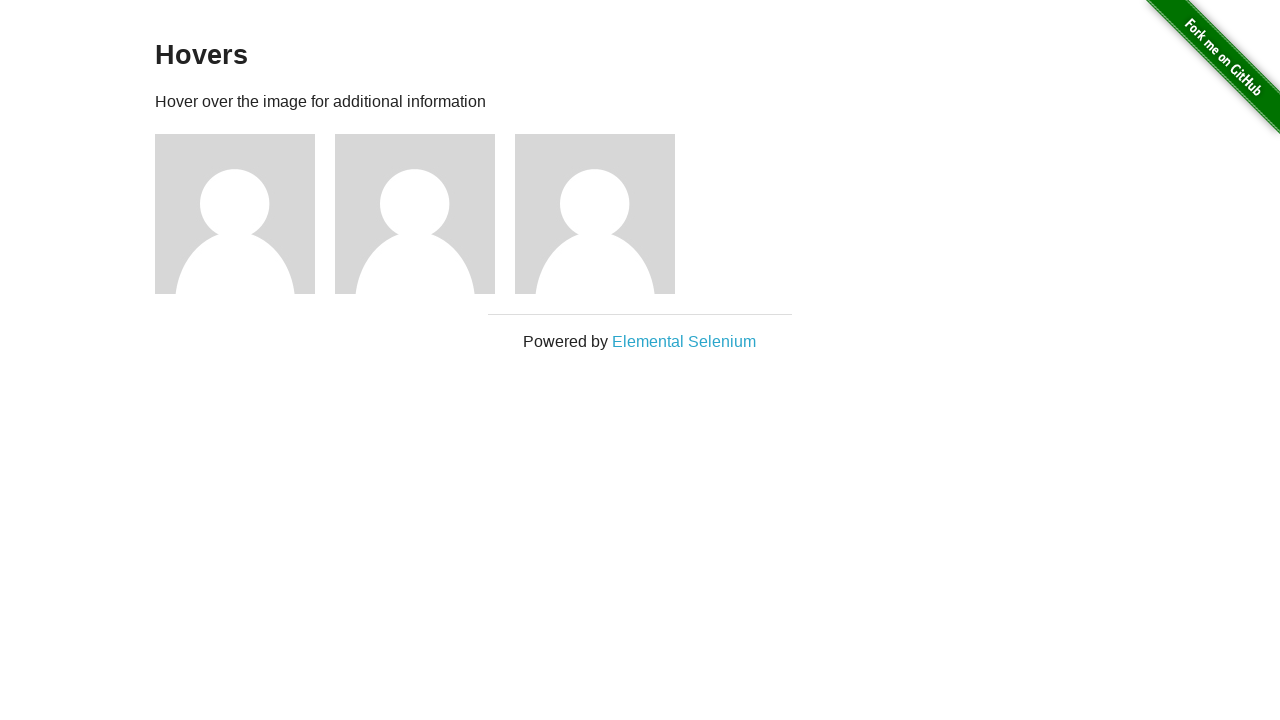

Hovered over user image to reveal name at (235, 214) on xpath=//div[@class='figure']/img >> nth=0
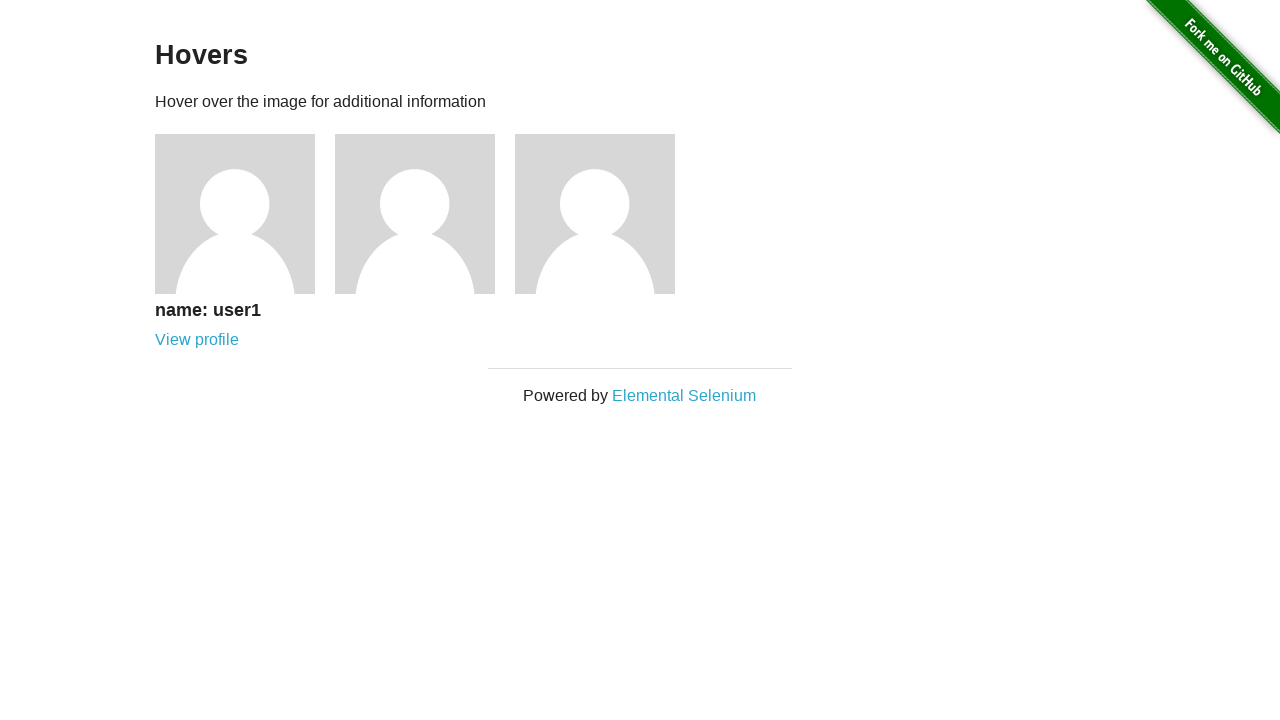

Hovered over user image to reveal name at (415, 214) on xpath=//div[@class='figure']/img >> nth=1
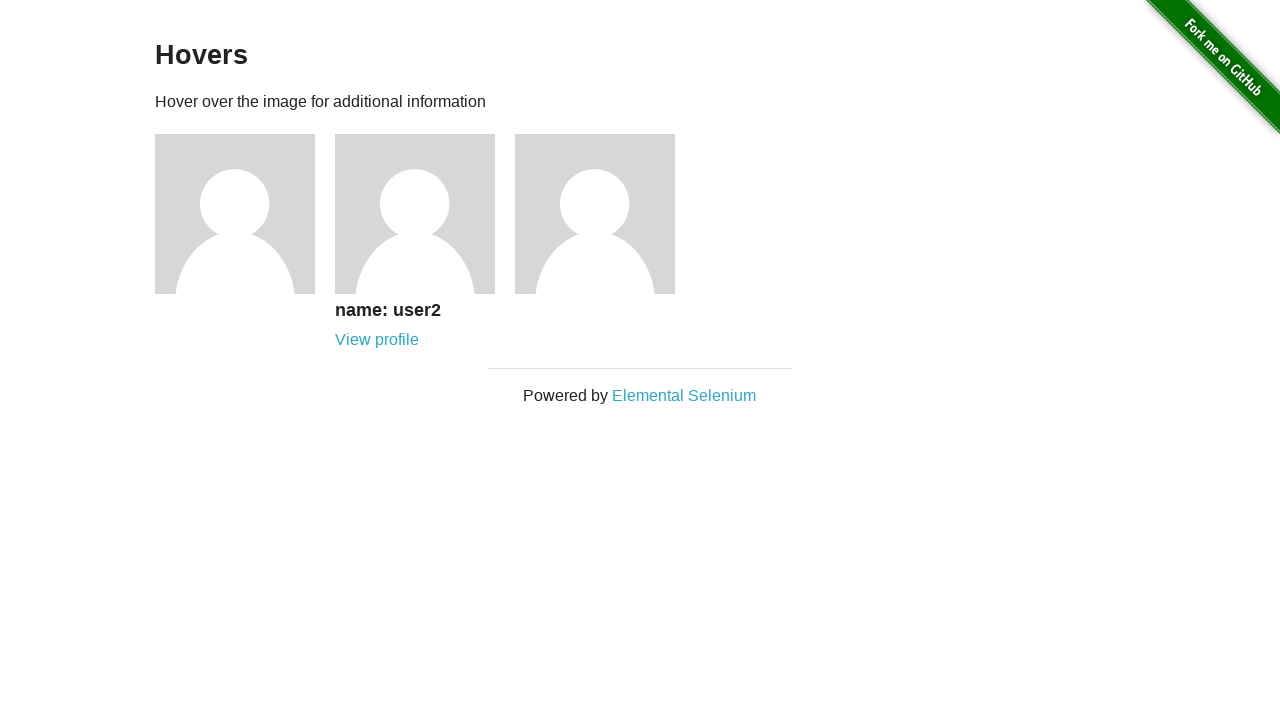

Hovered over user image to reveal name at (595, 214) on xpath=//div[@class='figure']/img >> nth=2
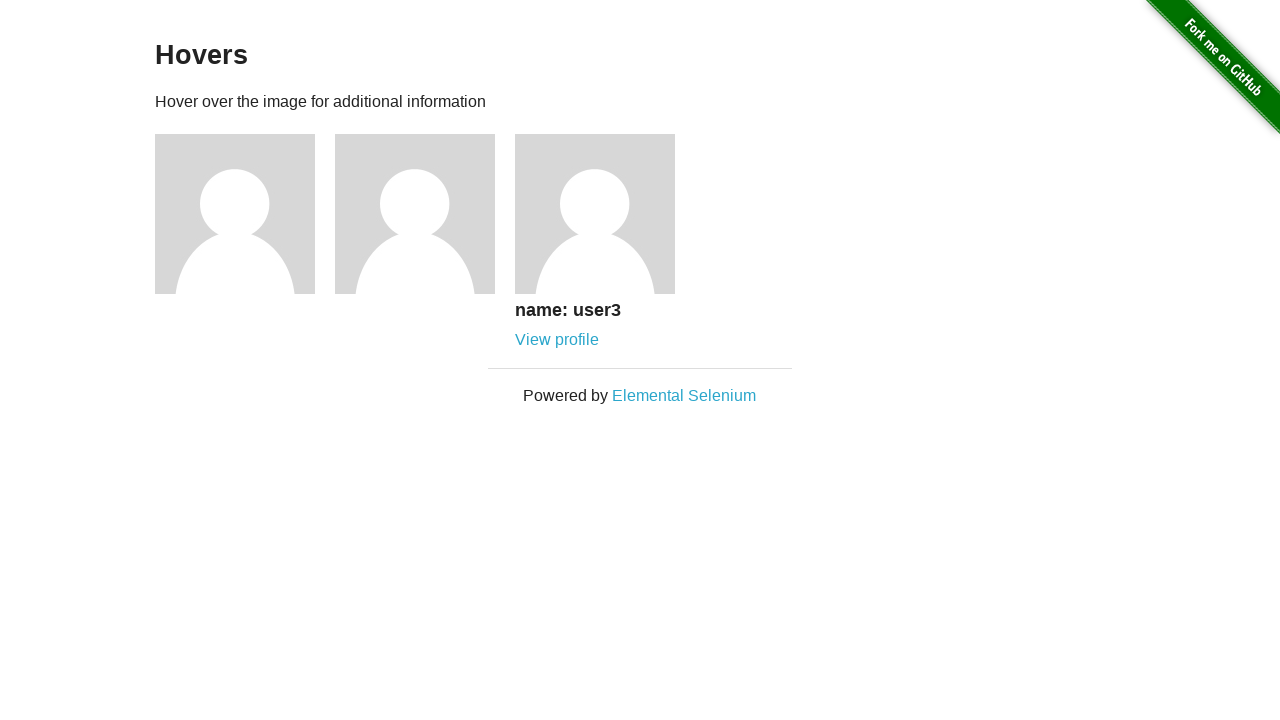

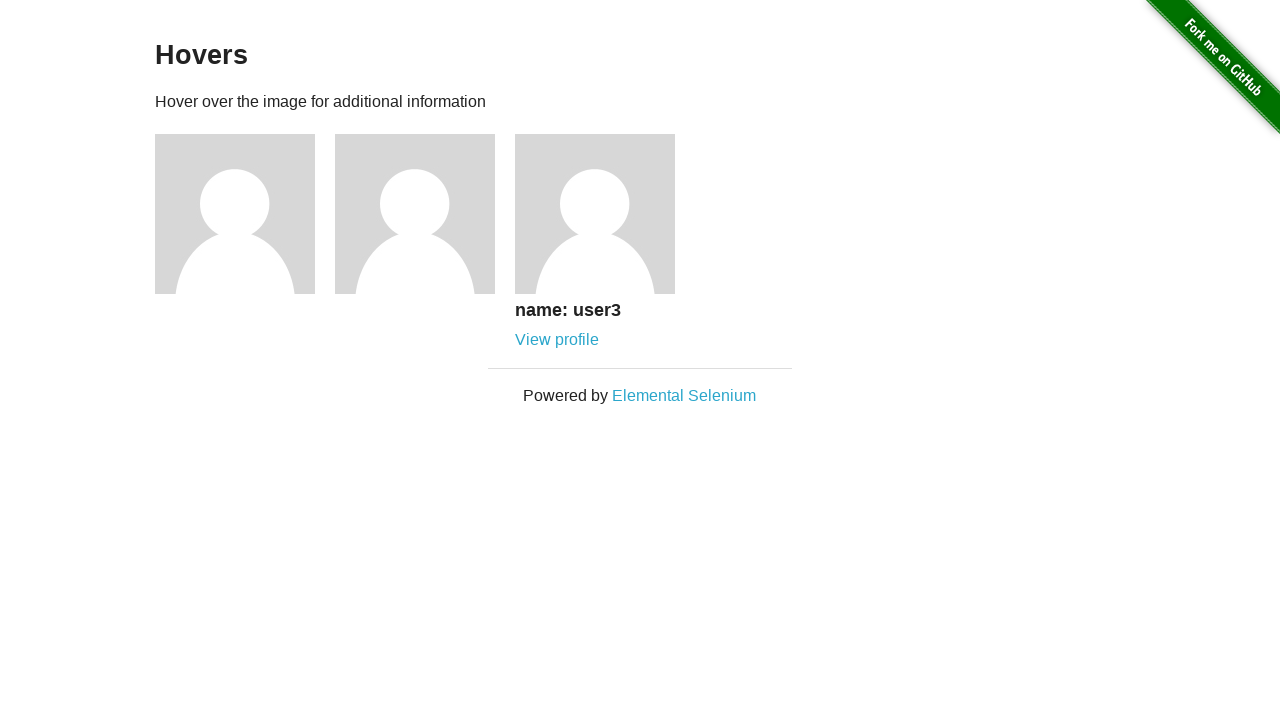